Tests the login form validation by clicking the login button without entering credentials to verify that a warning/error message is displayed.

Starting URL: https://login1.nextbasecrm.com/?login=yes

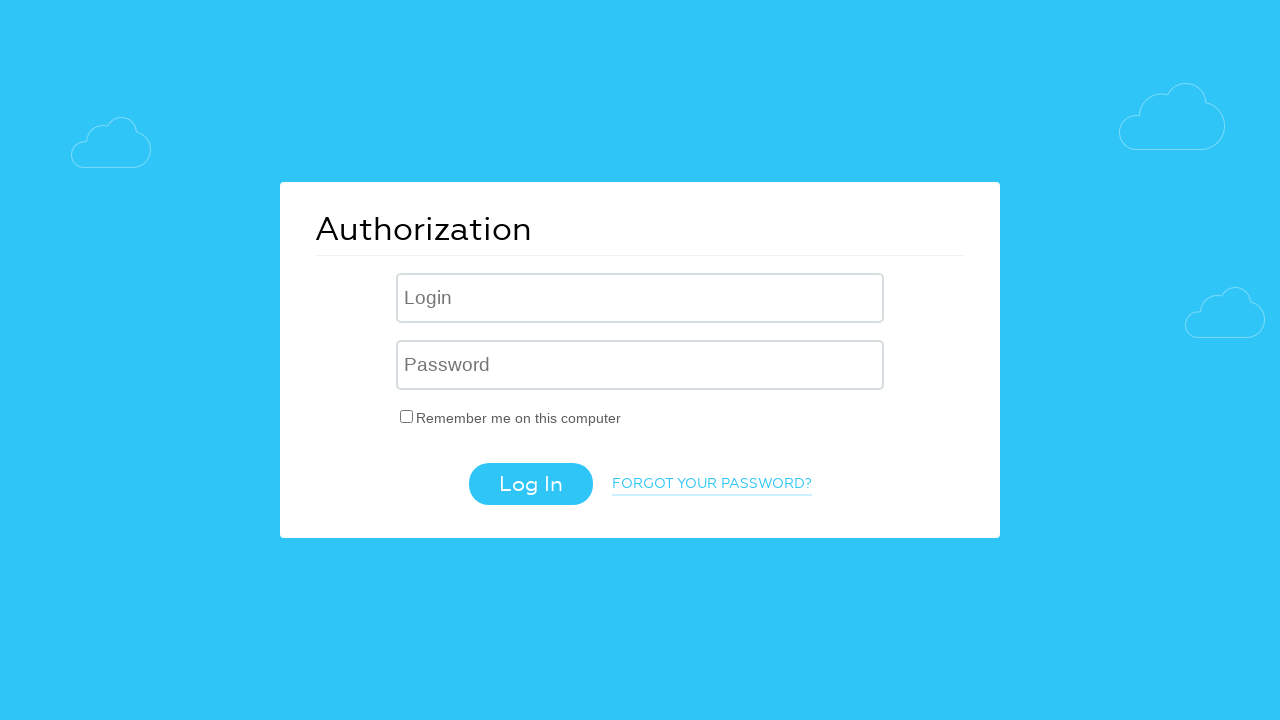

Navigated to NextBase CRM login page
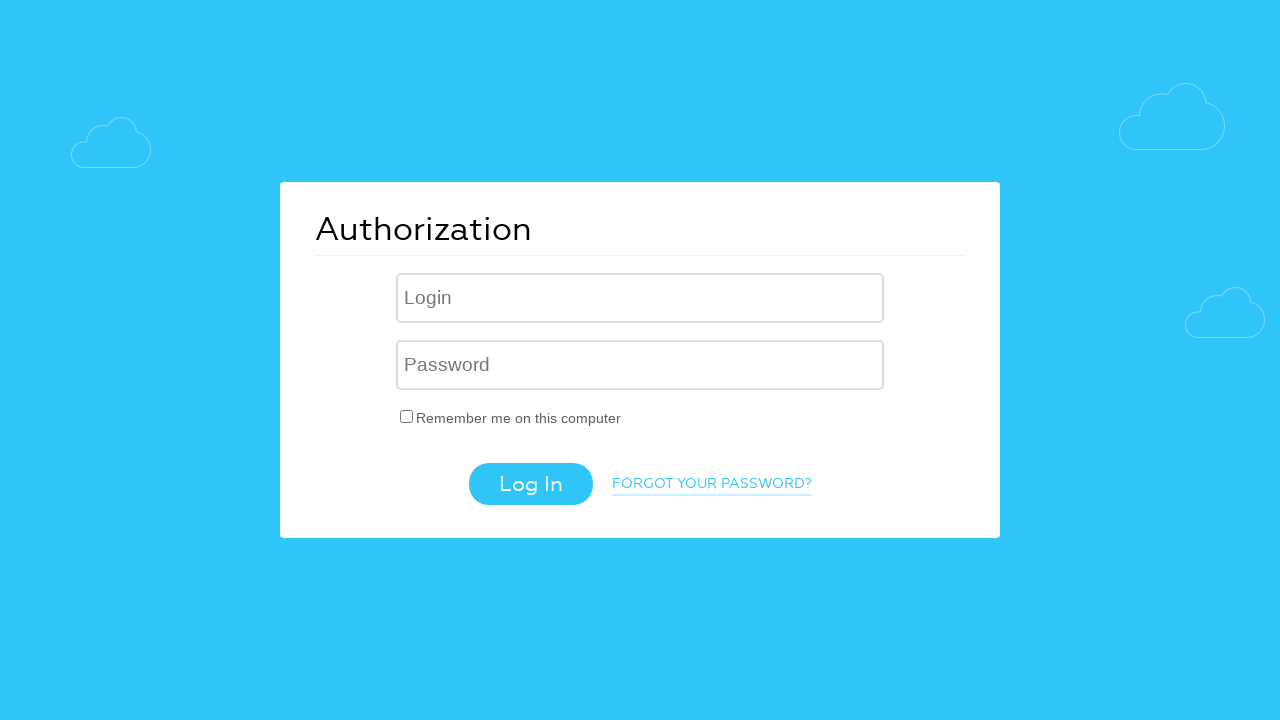

Clicked login button without entering credentials at (530, 484) on .login-btn
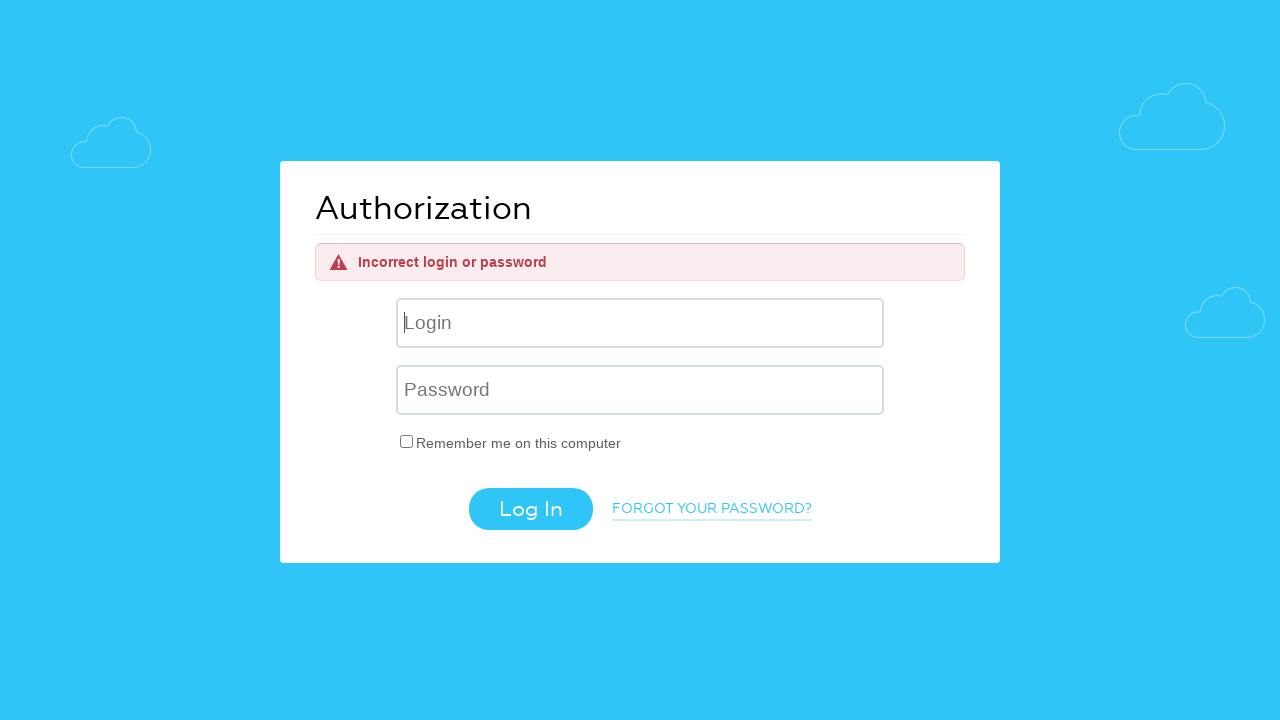

Error message appeared on login form
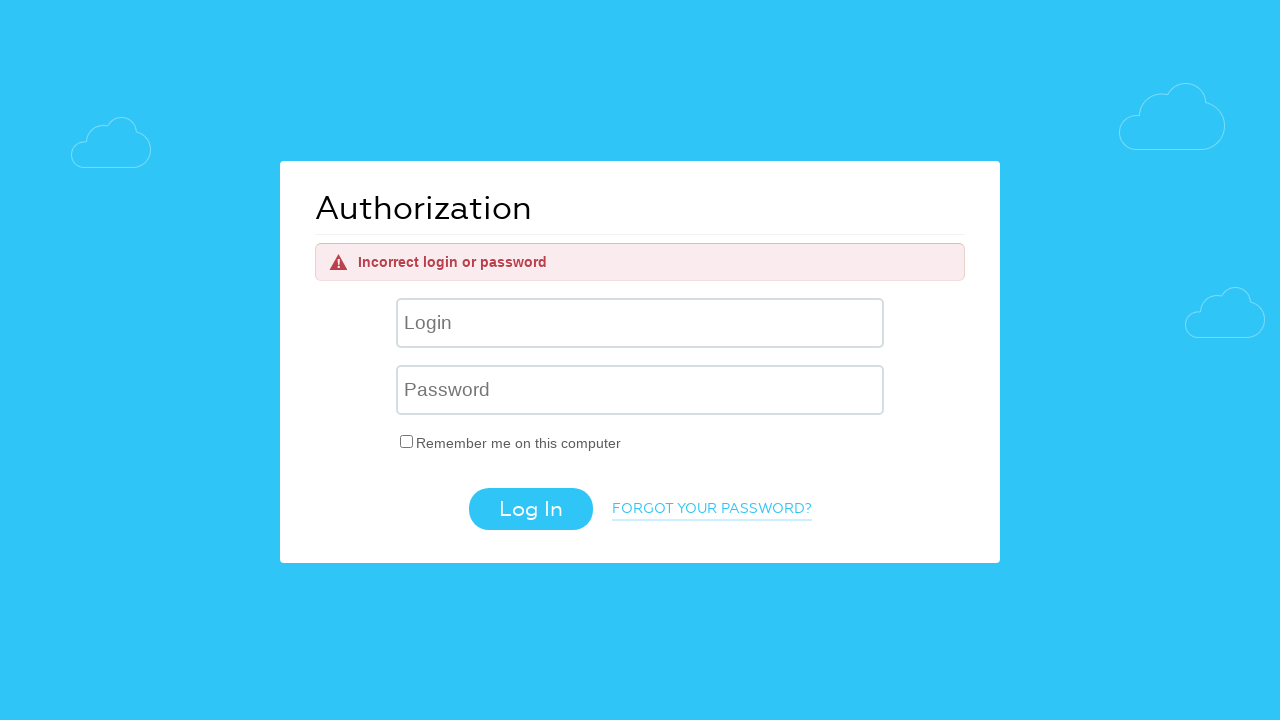

Retrieved error message: Incorrect login or password
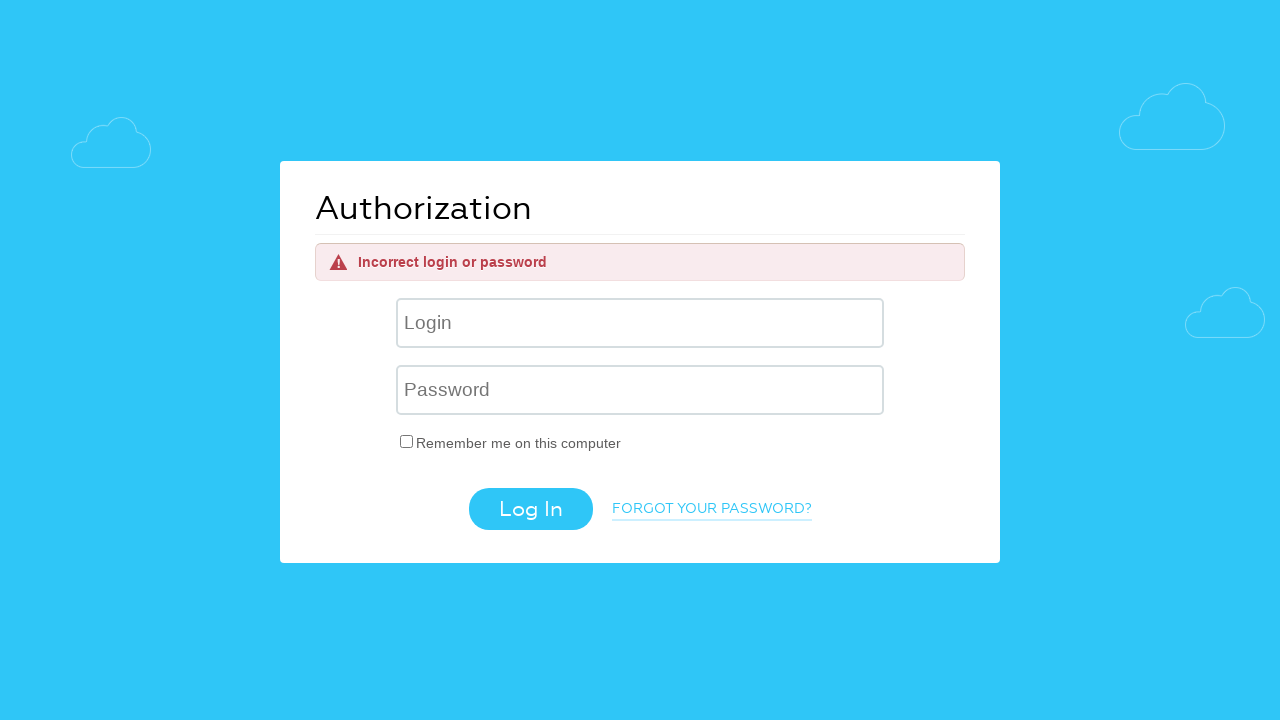

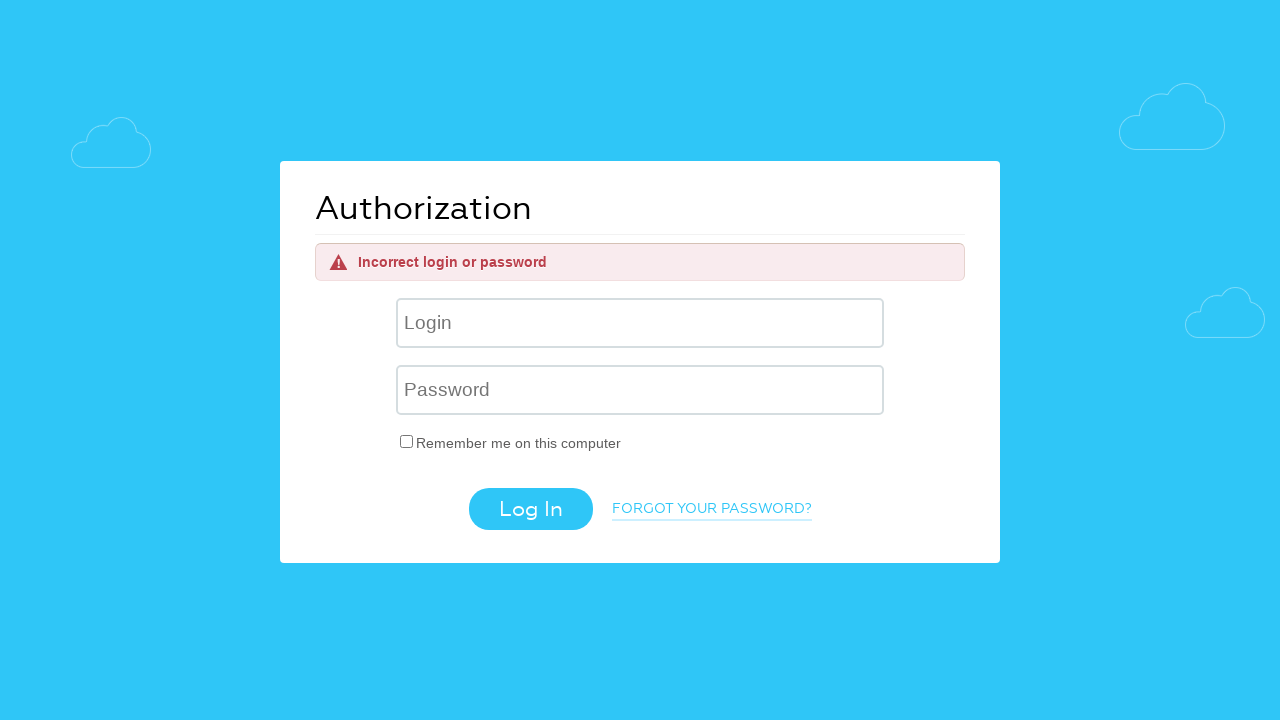